Navigates to the Next UK retail website

Starting URL: https://www.next.co.uk/

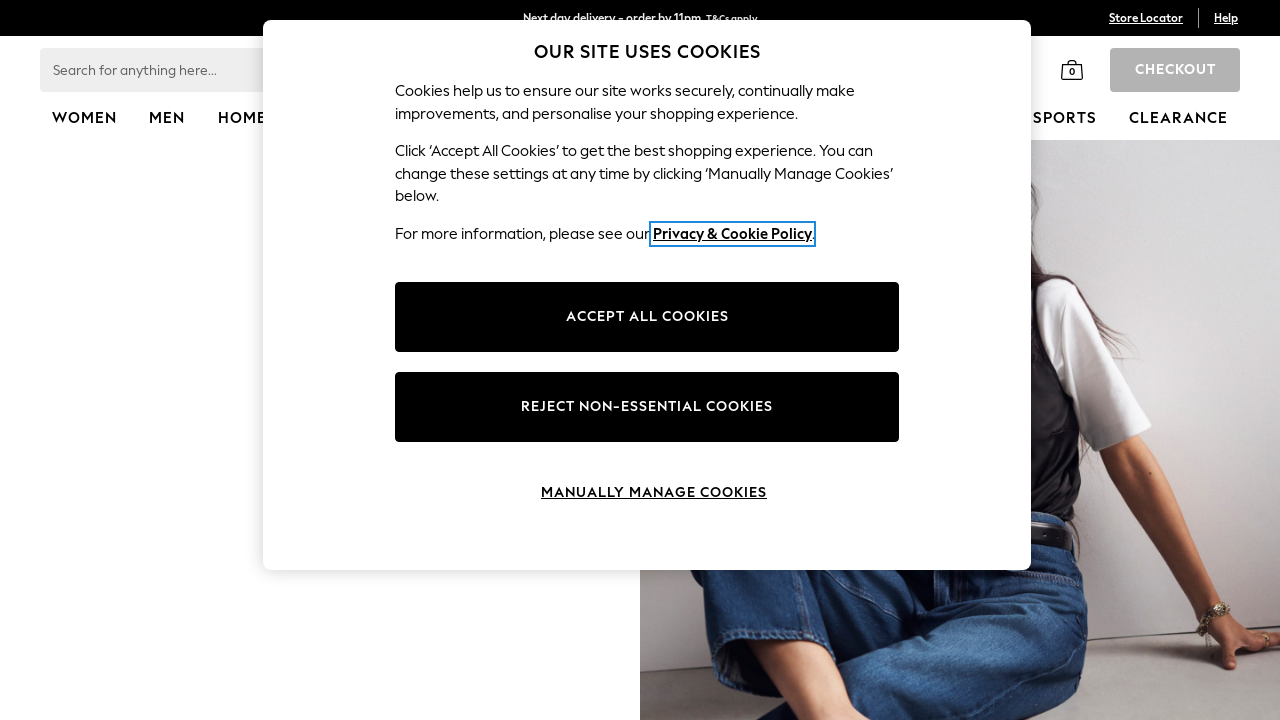

Navigated to Next UK retail website
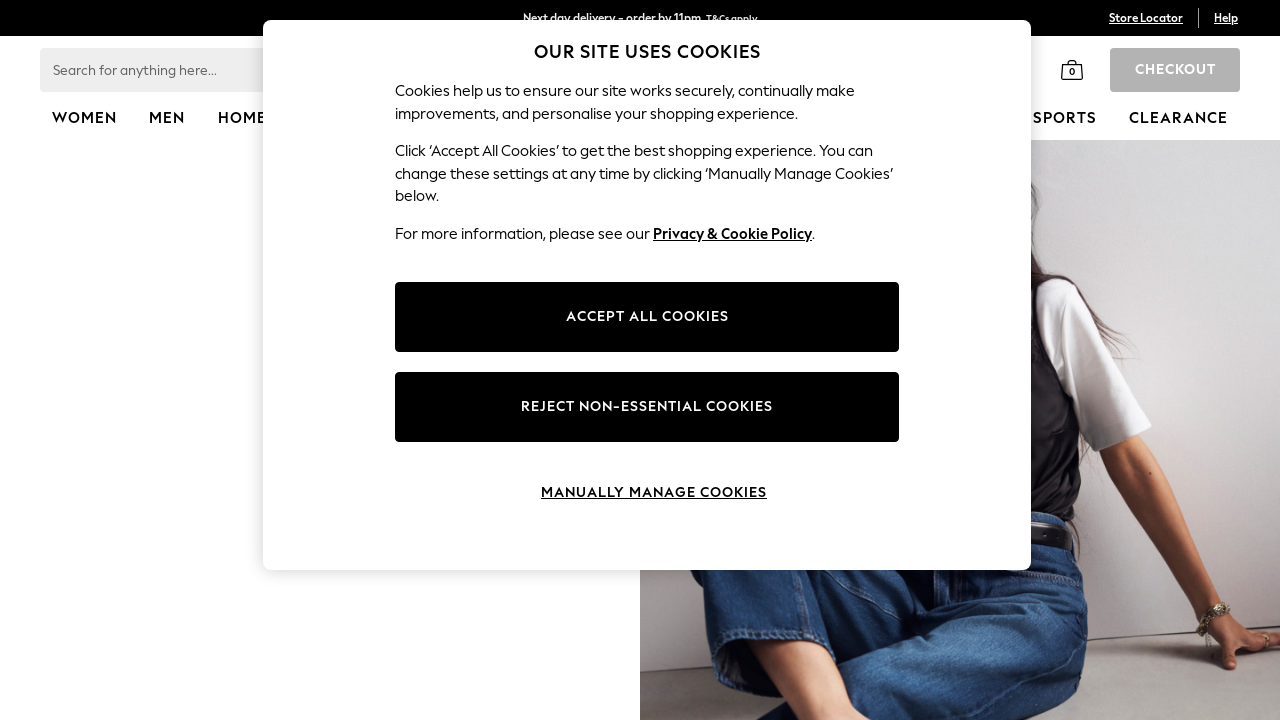

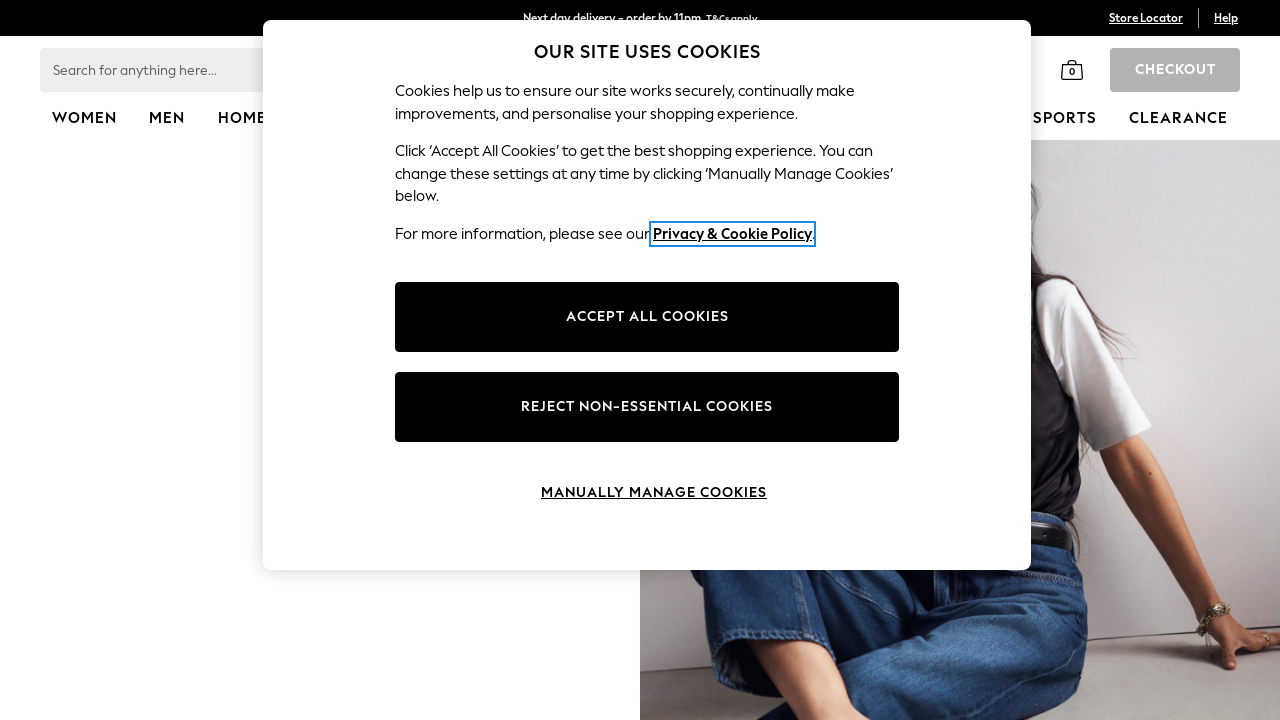